Tests an e-commerce checkout flow by searching for products, adding them to cart, applying a promo code, and validating prices and discounts

Starting URL: https://rahulshettyacademy.com/seleniumPractise/#/

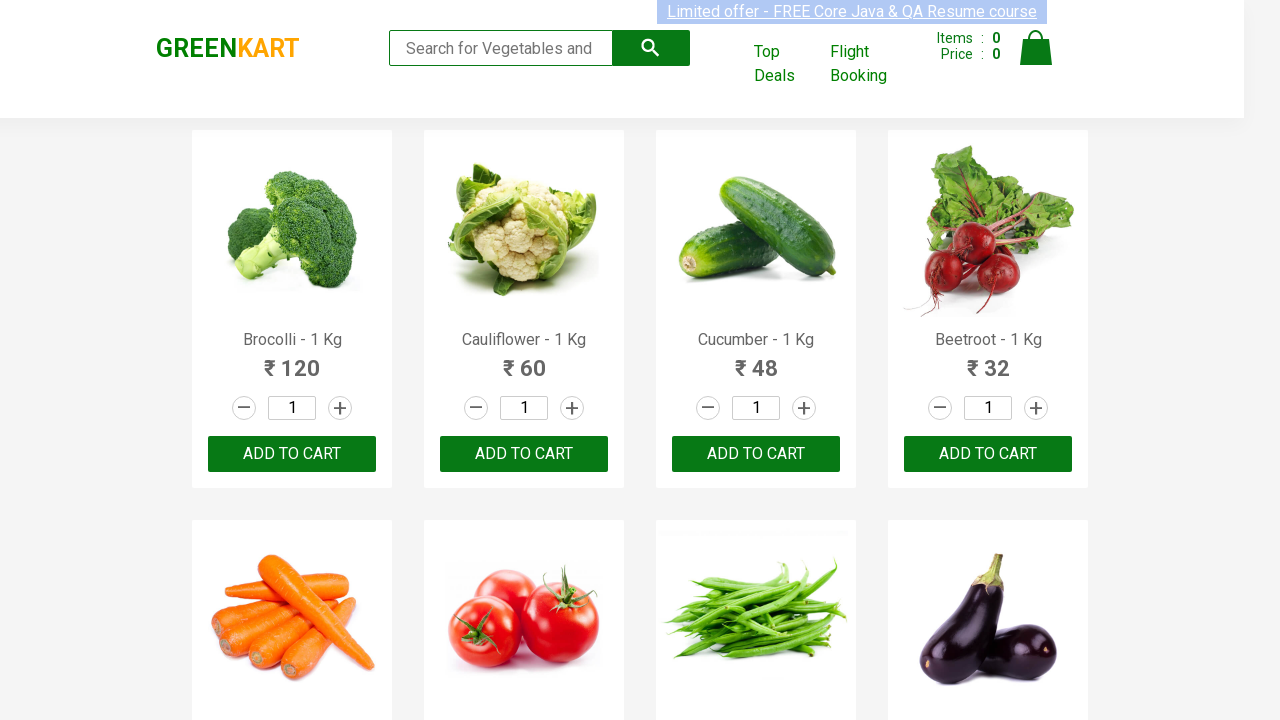

Filled search field with 'ber' on //input[@class='search-keyword']
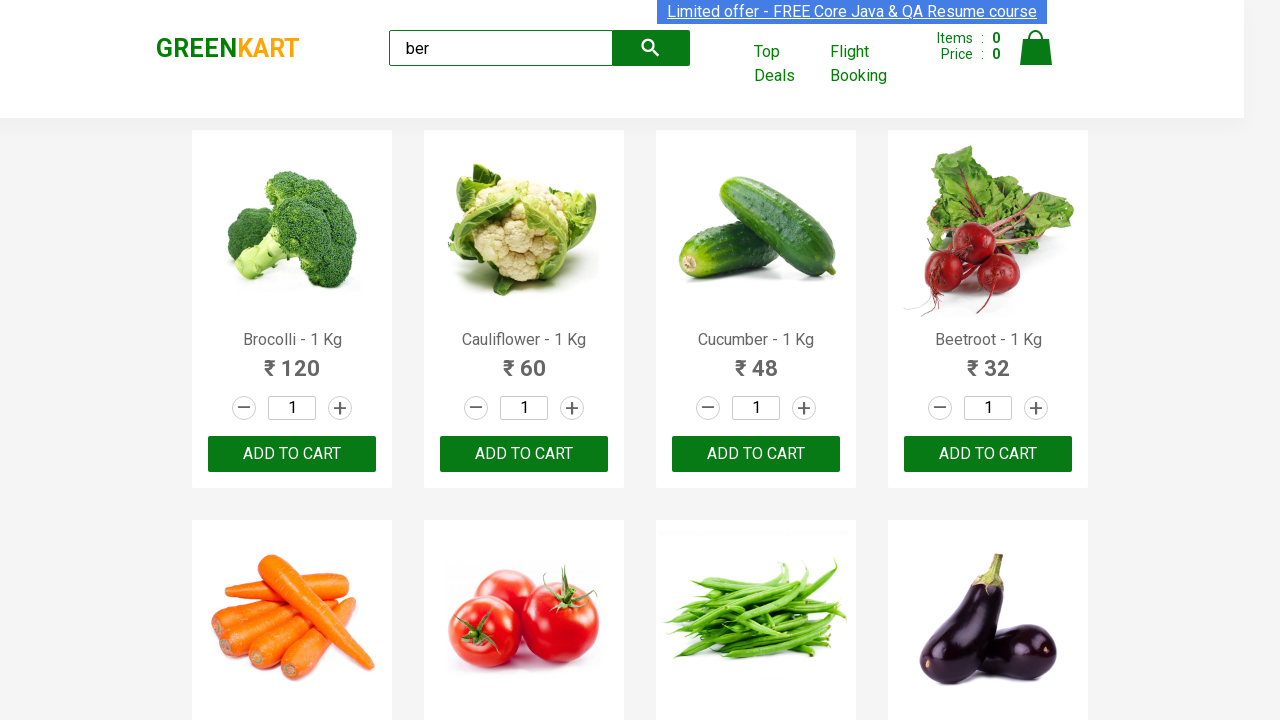

Waited for search results to load
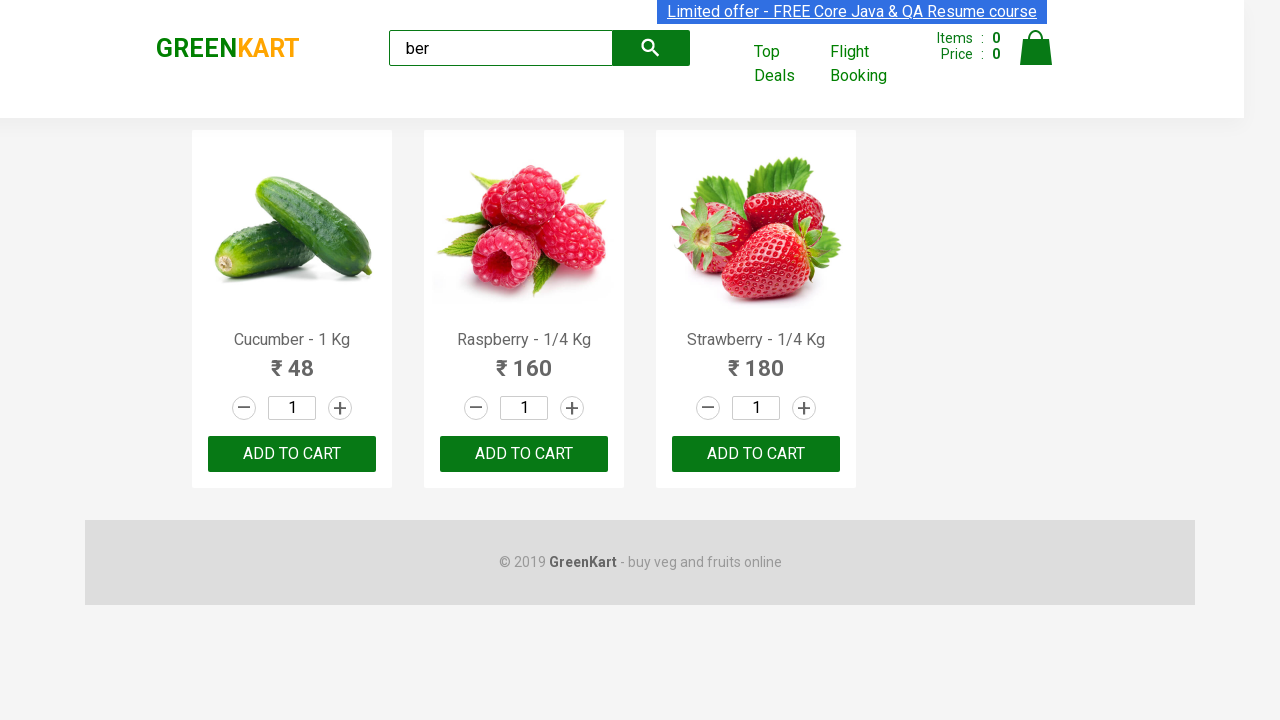

Verified 3 products found in search results
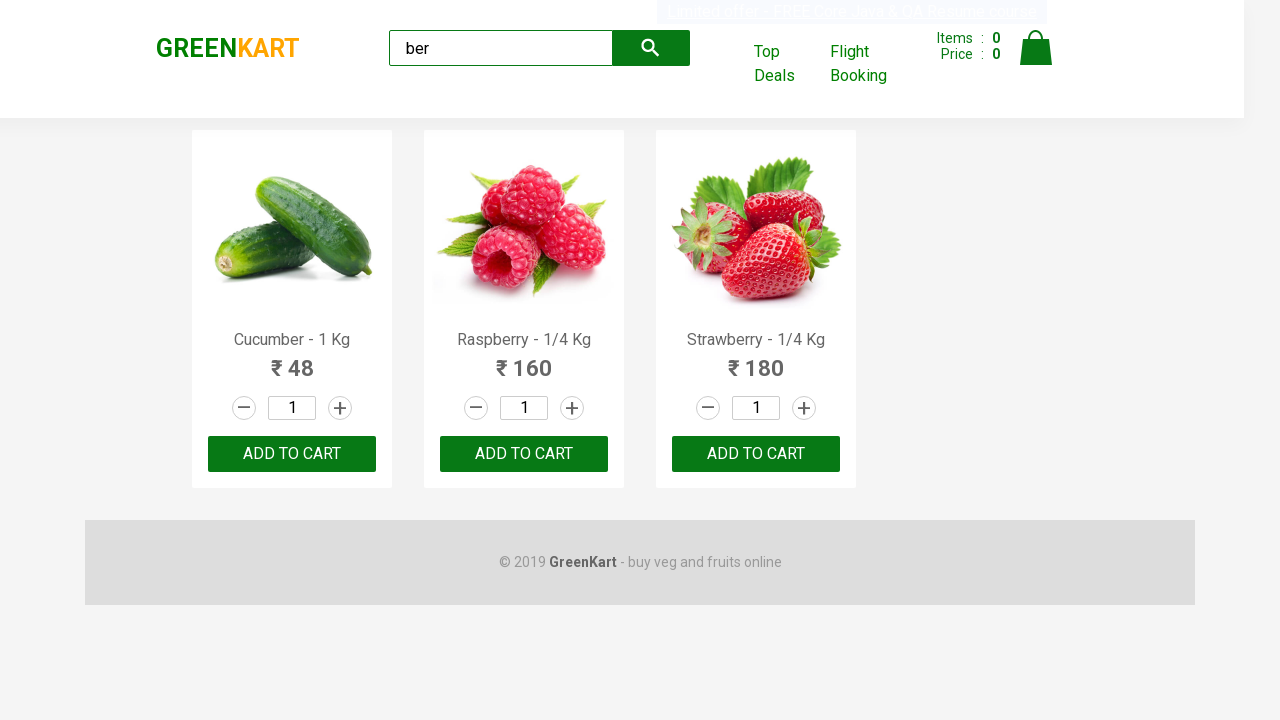

Added product 'Cucumber - 1 Kg' to cart at (292, 454) on div[class='product-action'] button >> nth=0
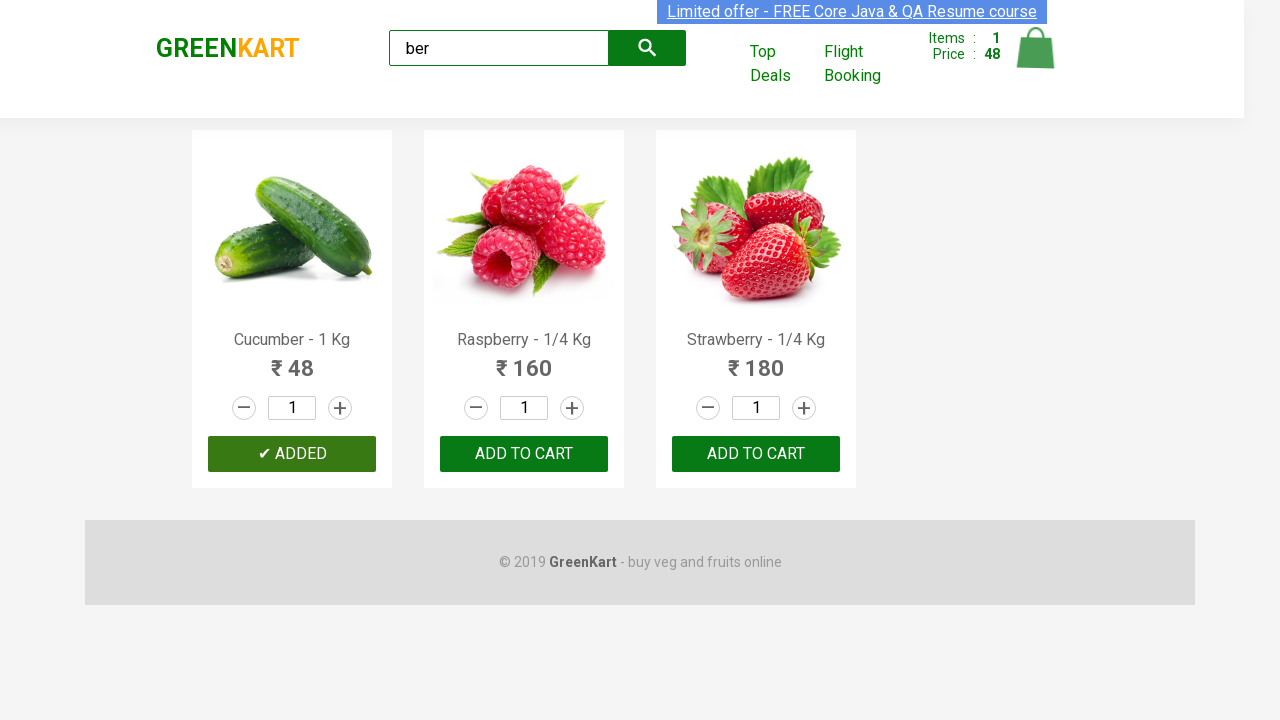

Added product 'Raspberry - 1/4 Kg' to cart at (524, 454) on div[class='product-action'] button >> nth=1
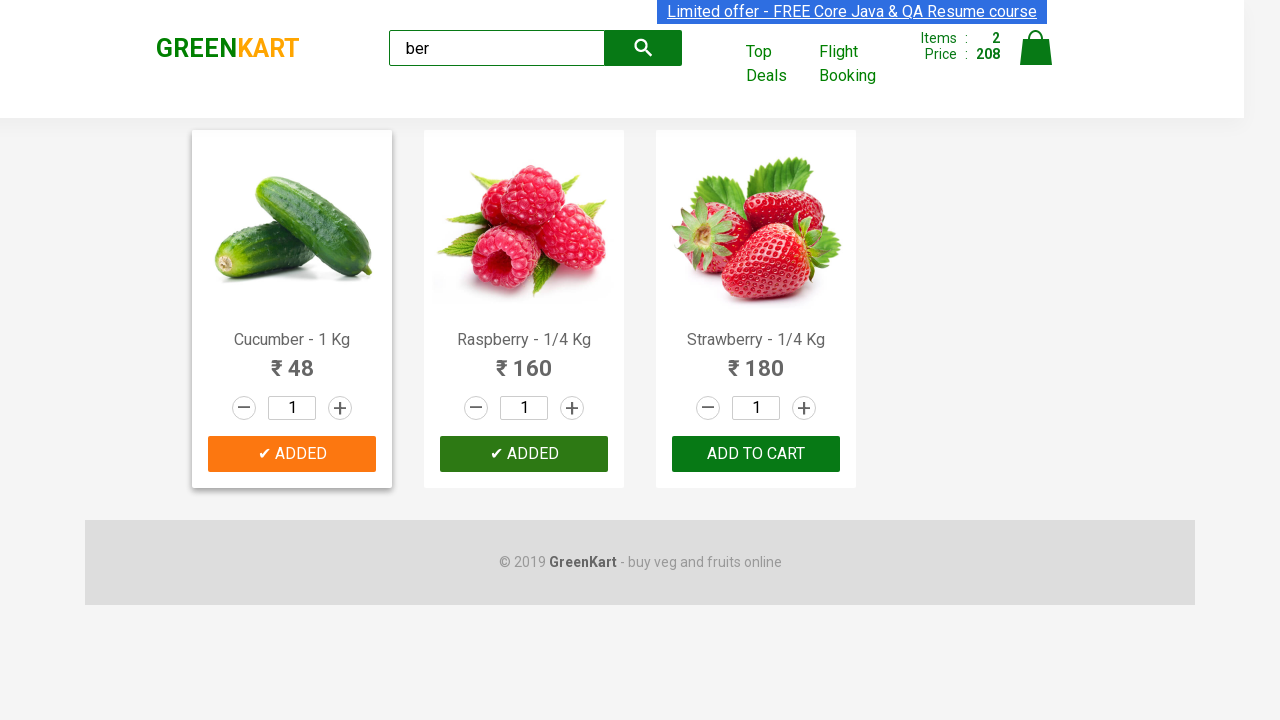

Added product 'Strawberry - 1/4 Kg' to cart at (756, 454) on div[class='product-action'] button >> nth=2
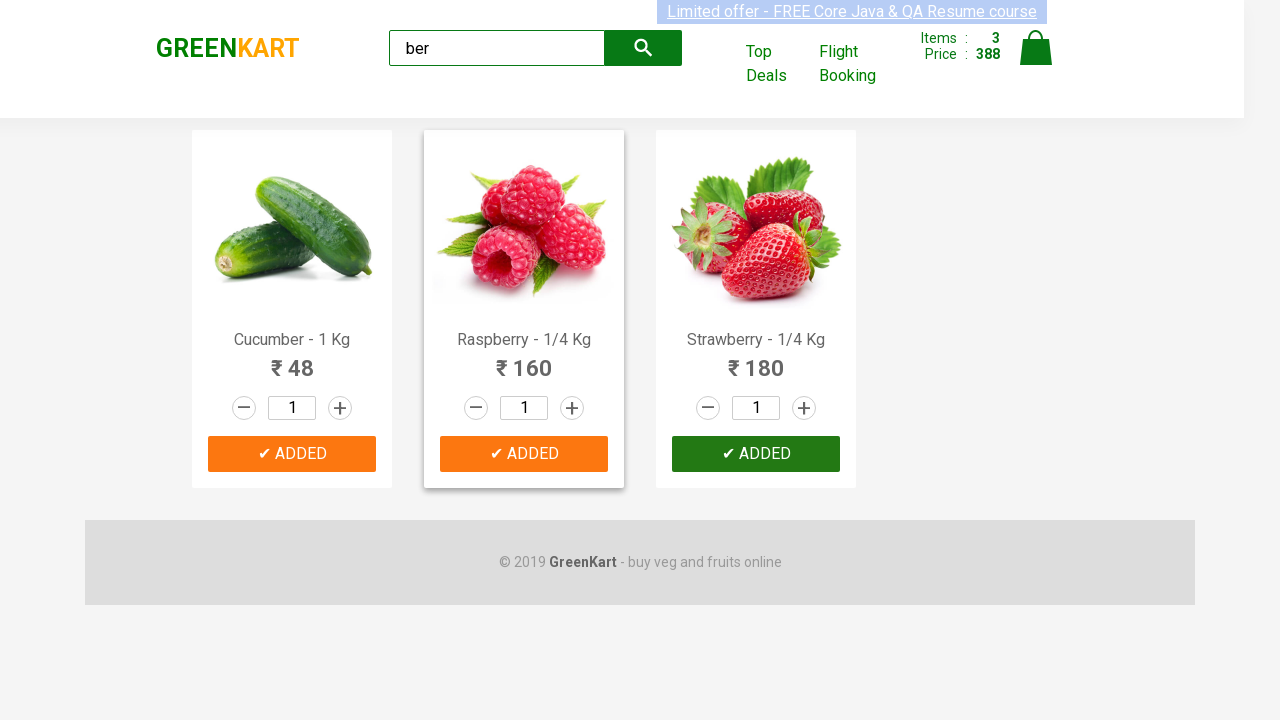

Clicked cart icon at (1036, 48) on img[alt='Cart']
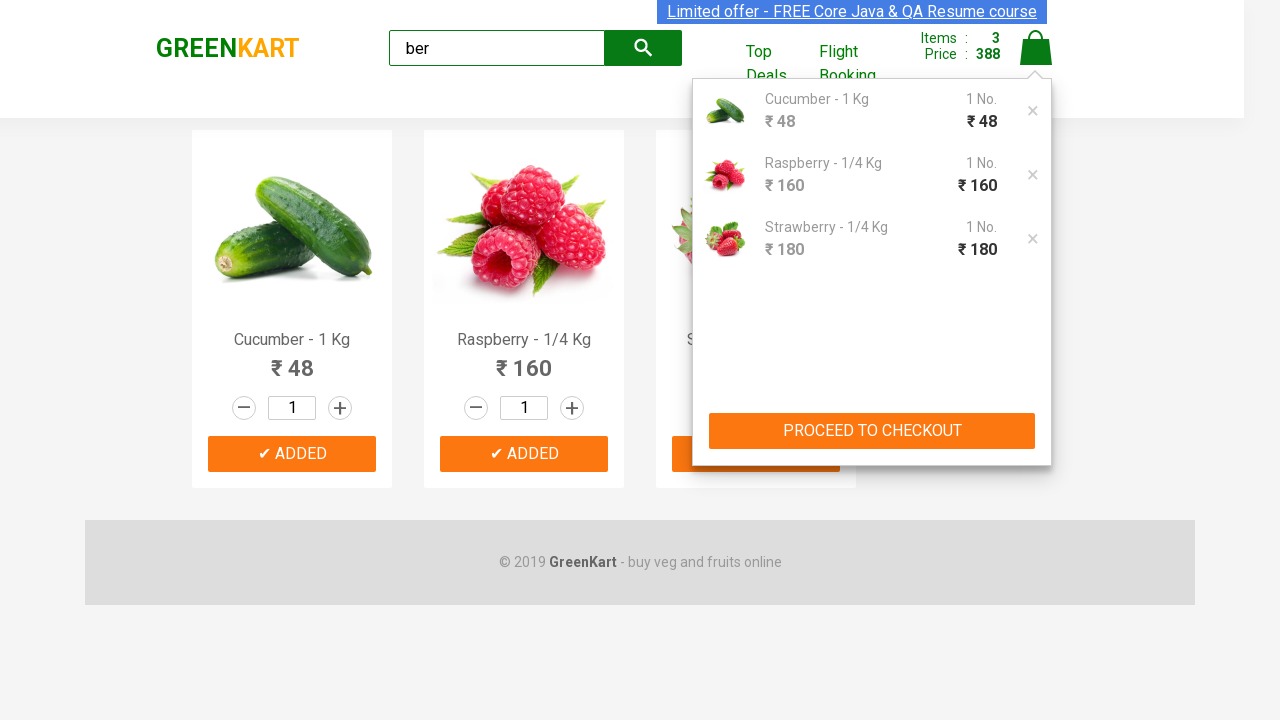

Clicked PROCEED TO CHECKOUT button at (872, 431) on xpath=//button[text()='PROCEED TO CHECKOUT']
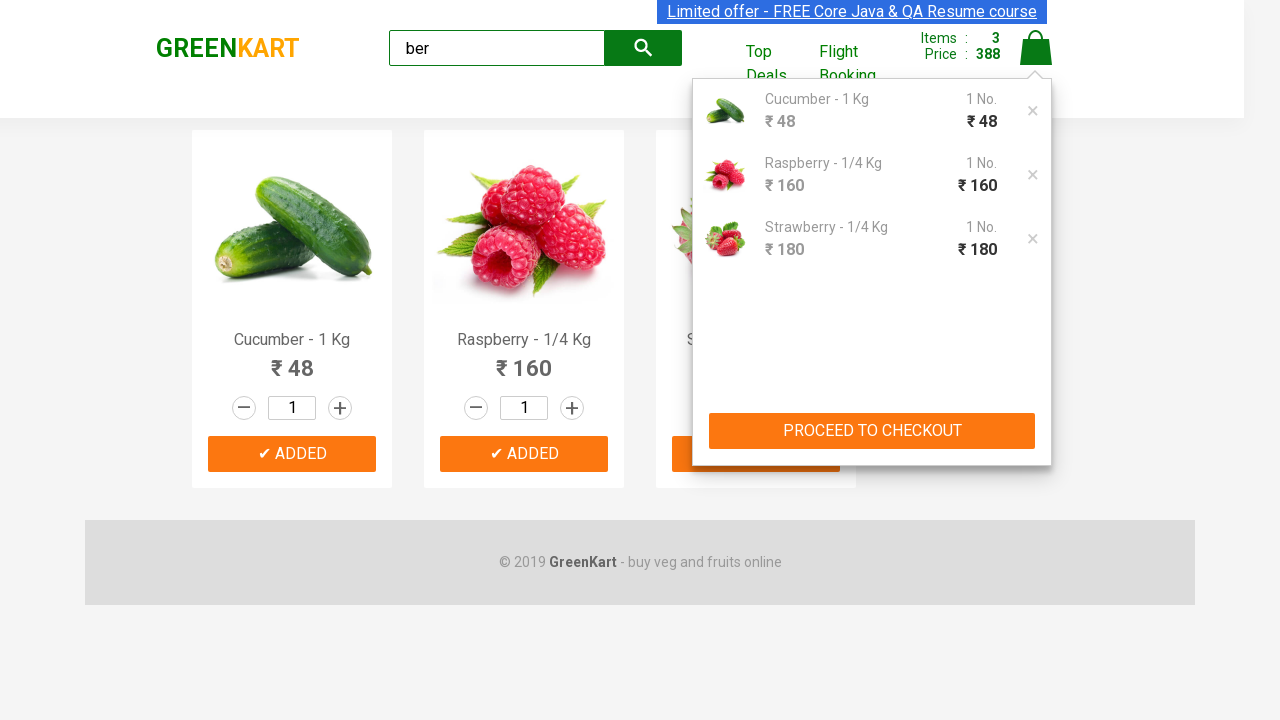

Checkout page loaded with promo code field visible
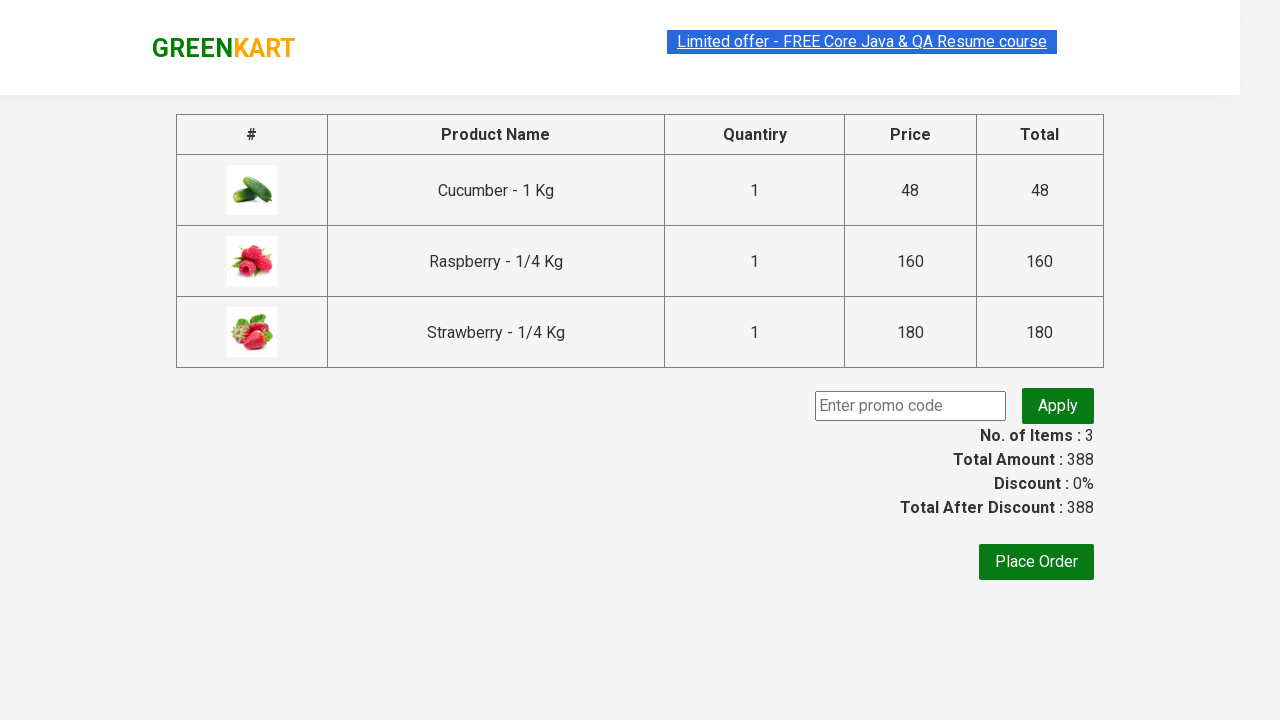

Verified checkout items match selected products
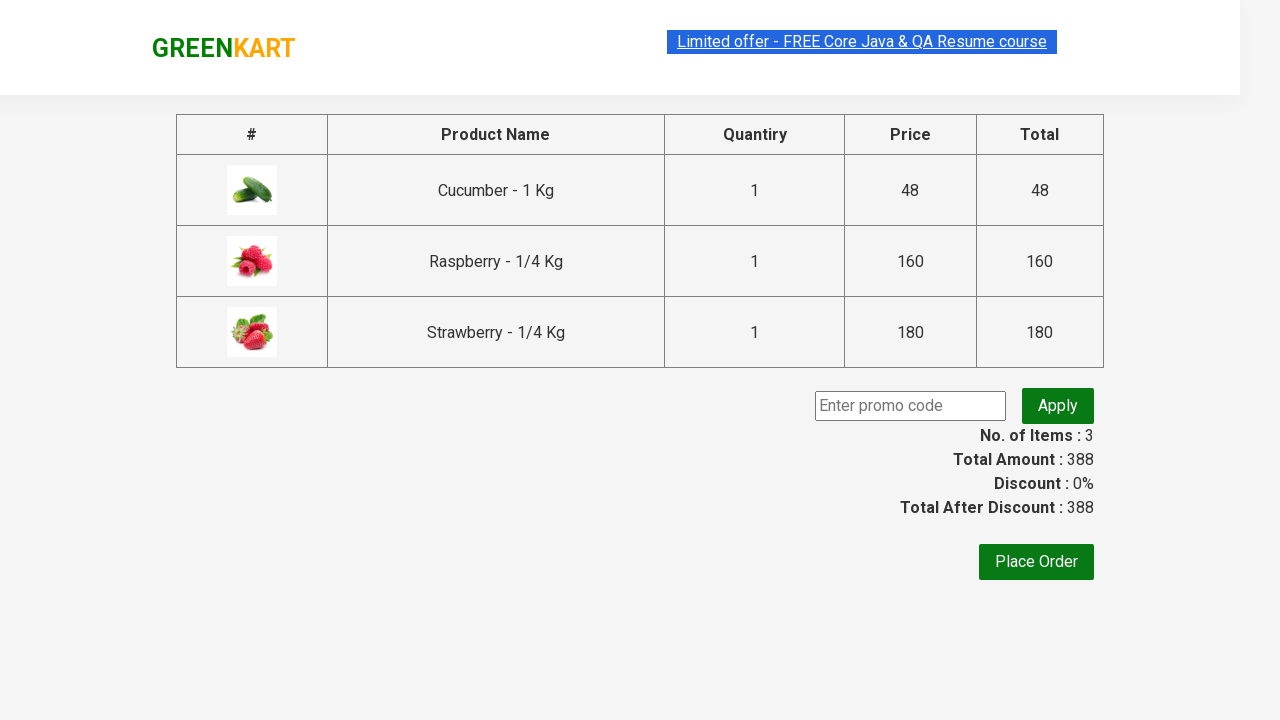

Captured original amount before discount: 388
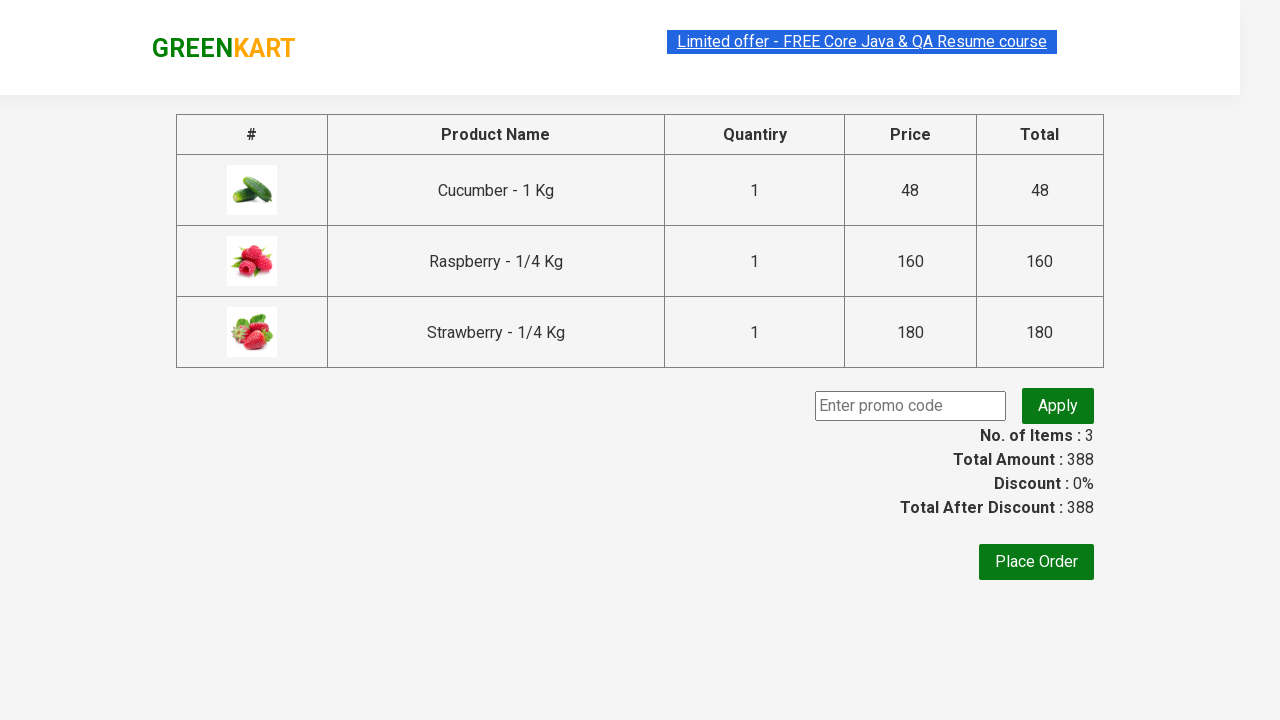

Filled promo code field with 'rahulshettyacademy' on .promoCode
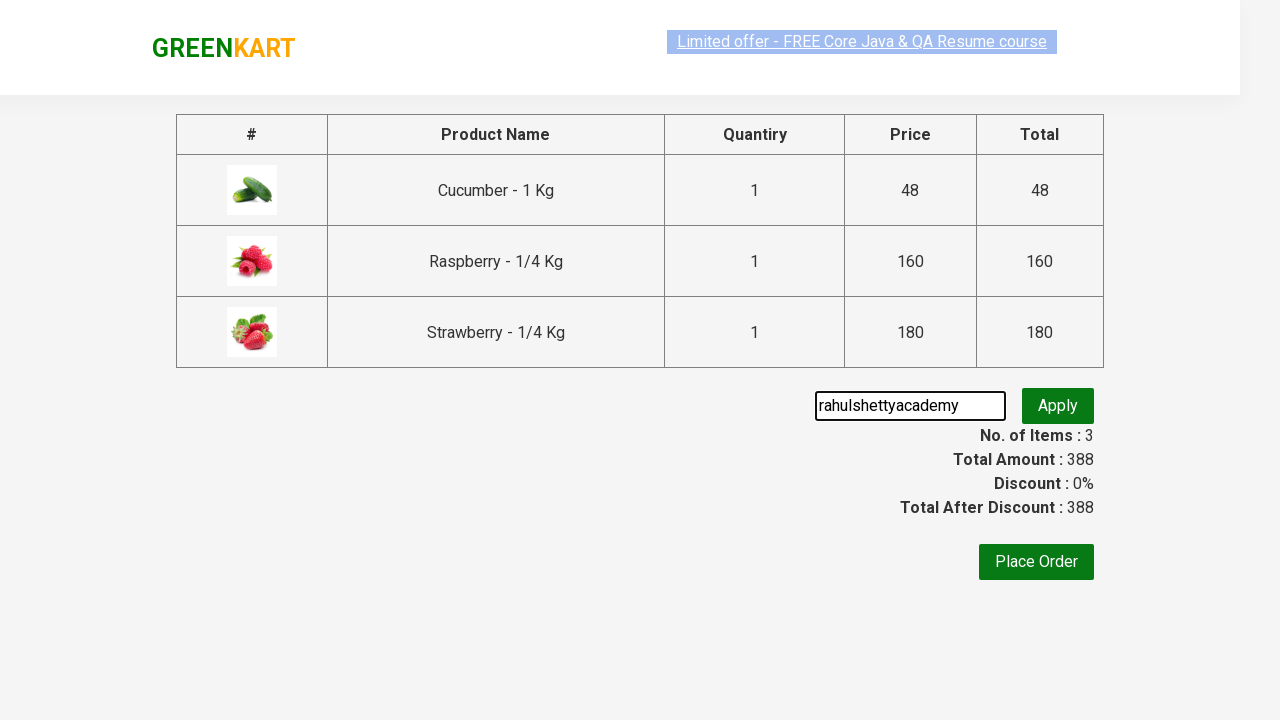

Clicked promo code apply button at (1058, 406) on .promoBtn
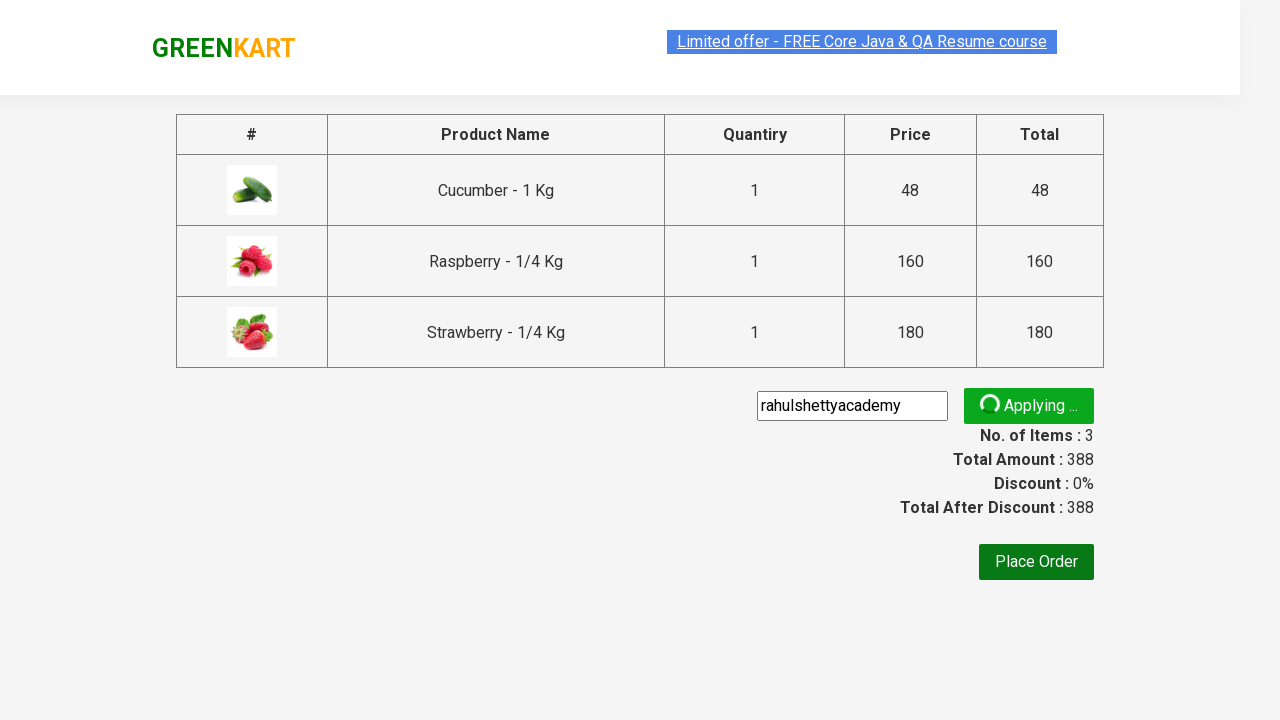

Promo code applied successfully
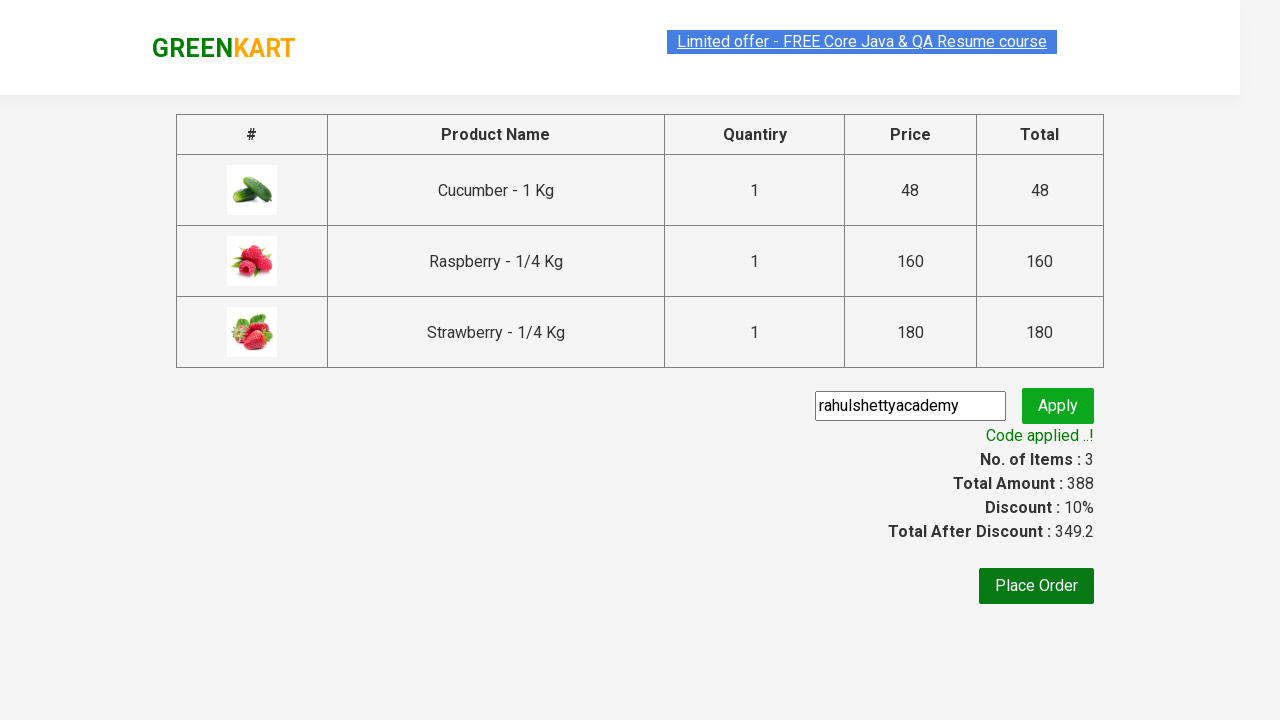

Verified discount applied: 388 -> 349.2
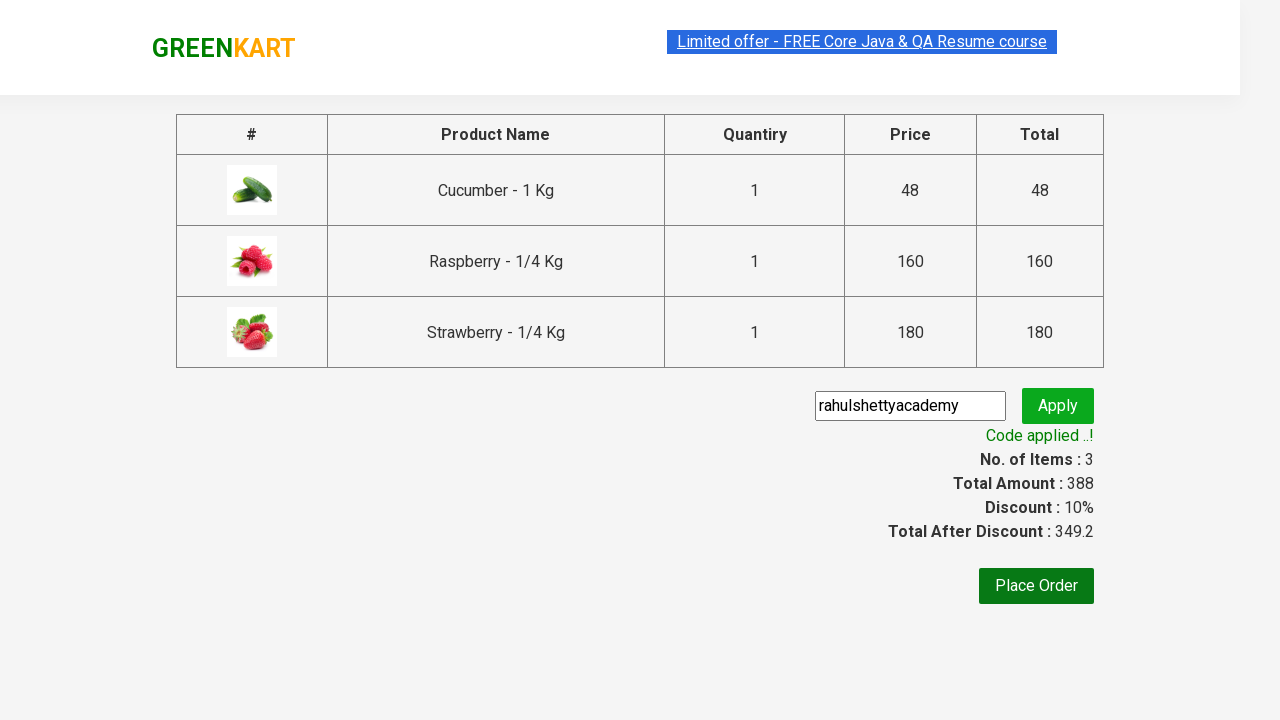

Calculated total sum of all item amounts: 388
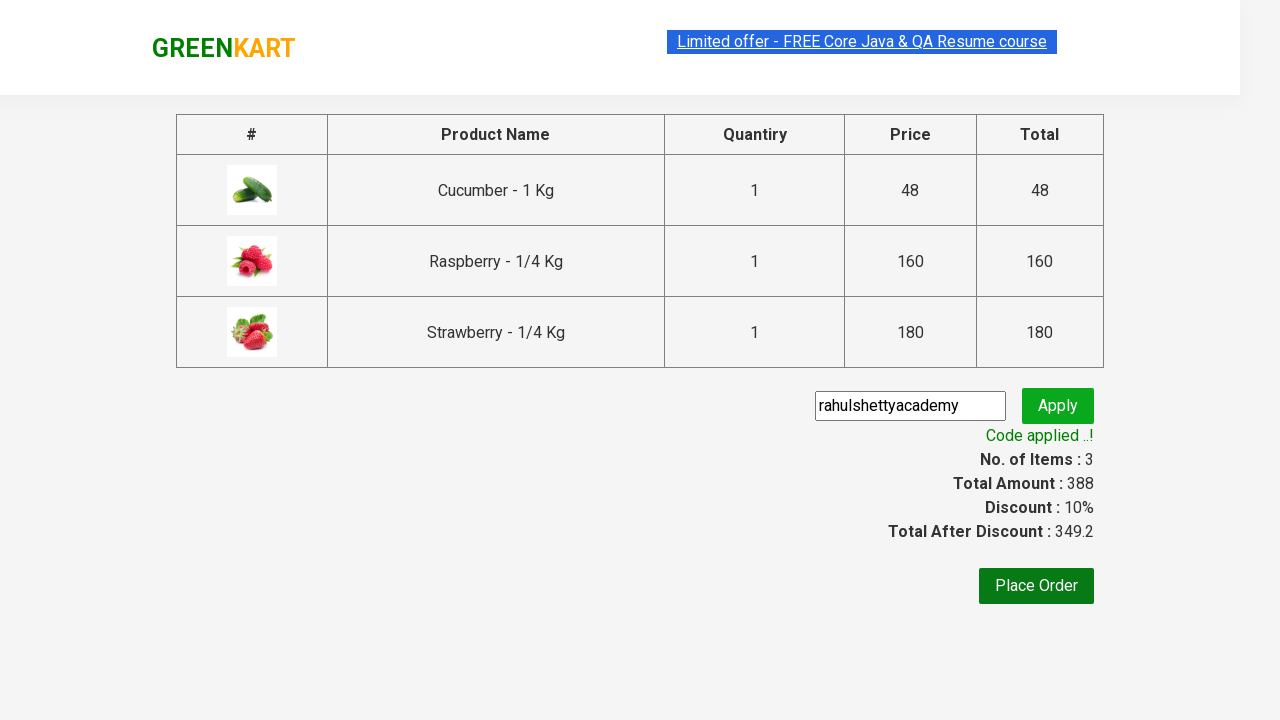

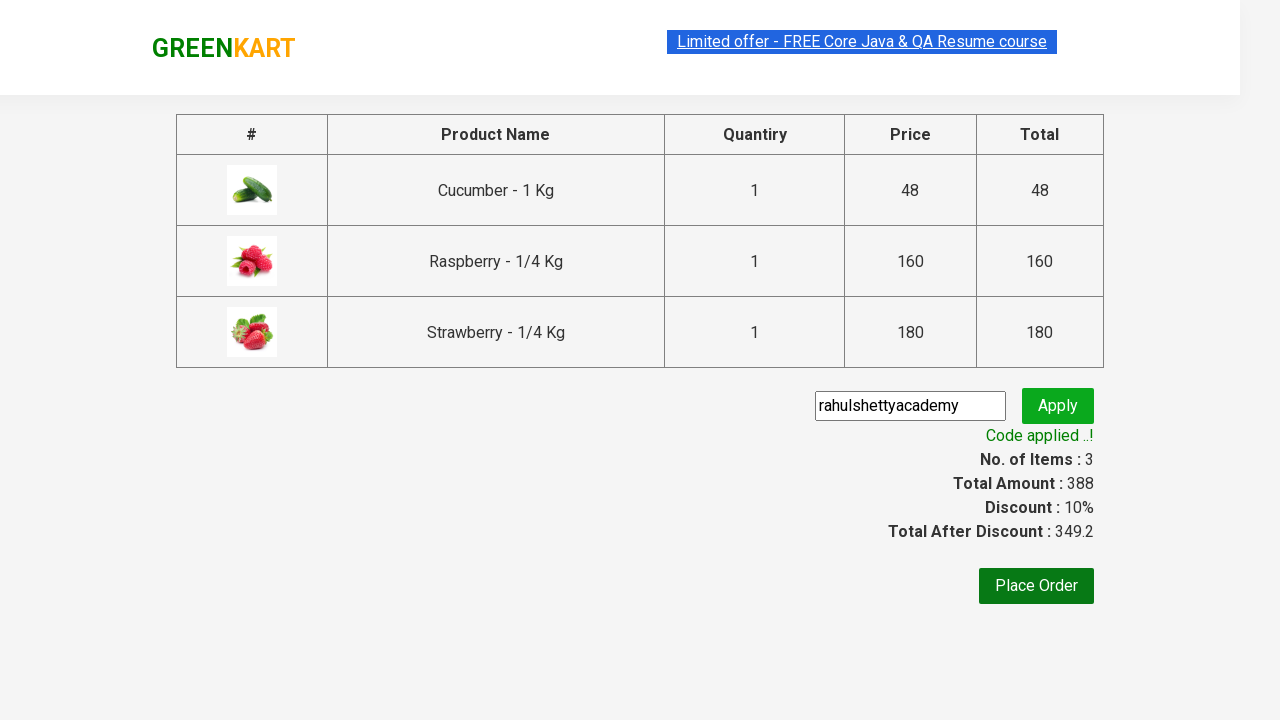